Tests user registration by filling out a complete registration form with personal details and creating a new account

Starting URL: https://parabank.parasoft.com/parabank/index.htm

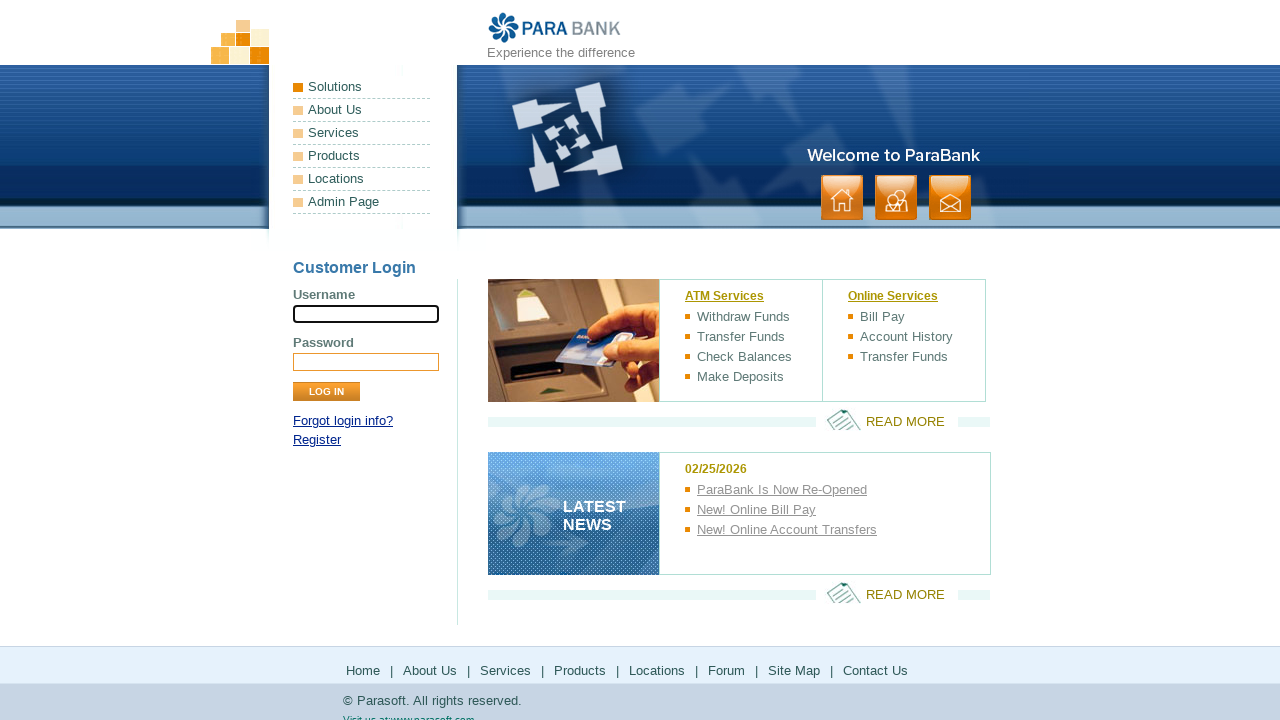

Clicked Register link at (317, 440) on xpath=//a[text()='Register']
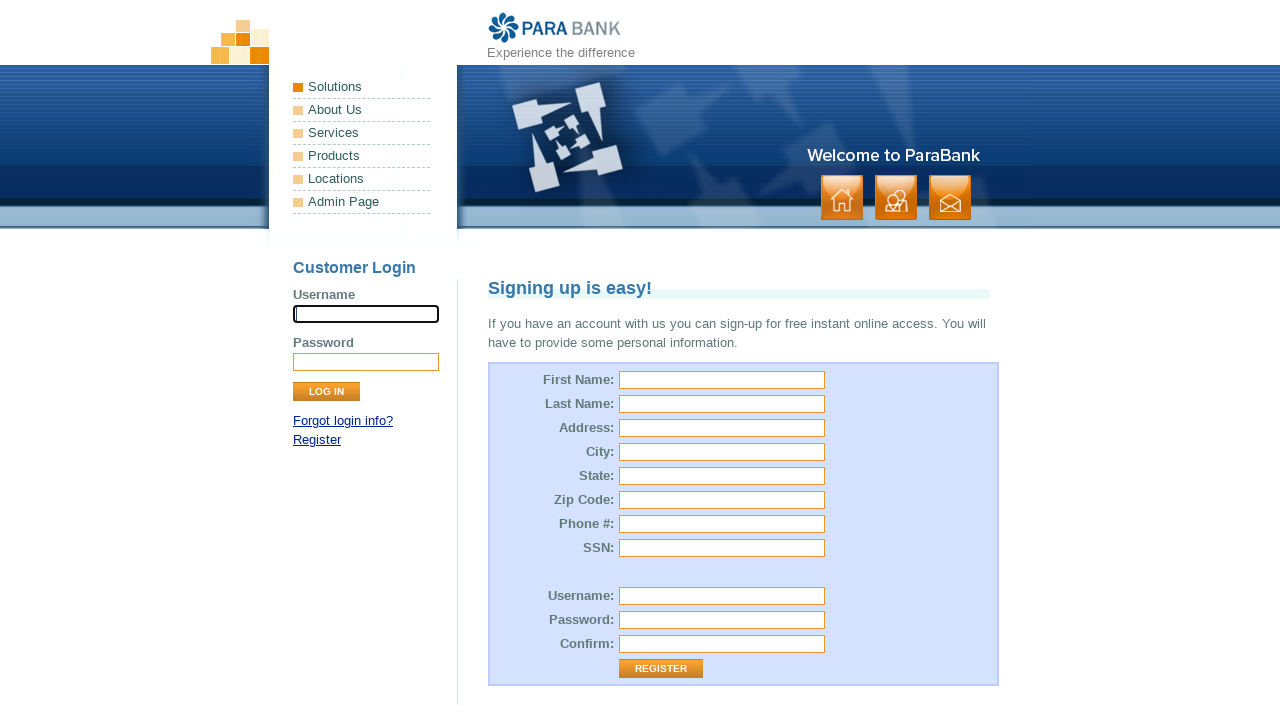

Filled first name field with 'John' on //input[@id='customer.firstName']
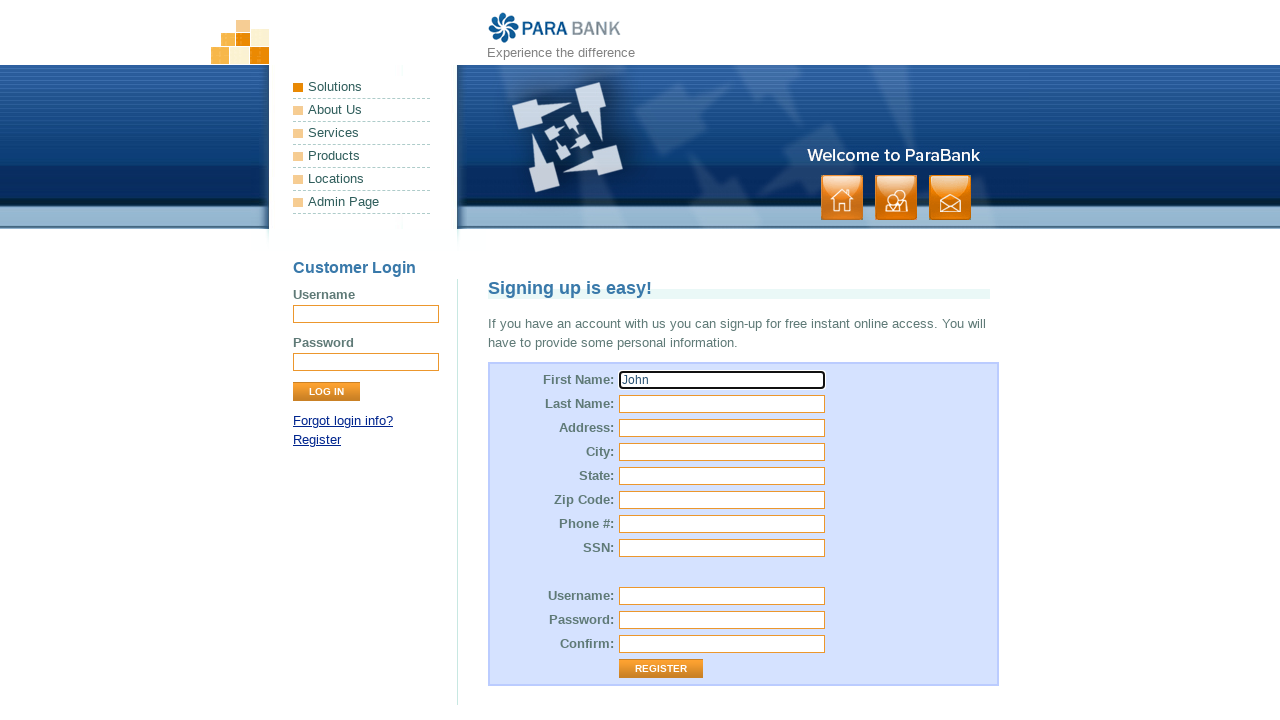

Filled last name field with 'Smith' on //input[@id='customer.lastName']
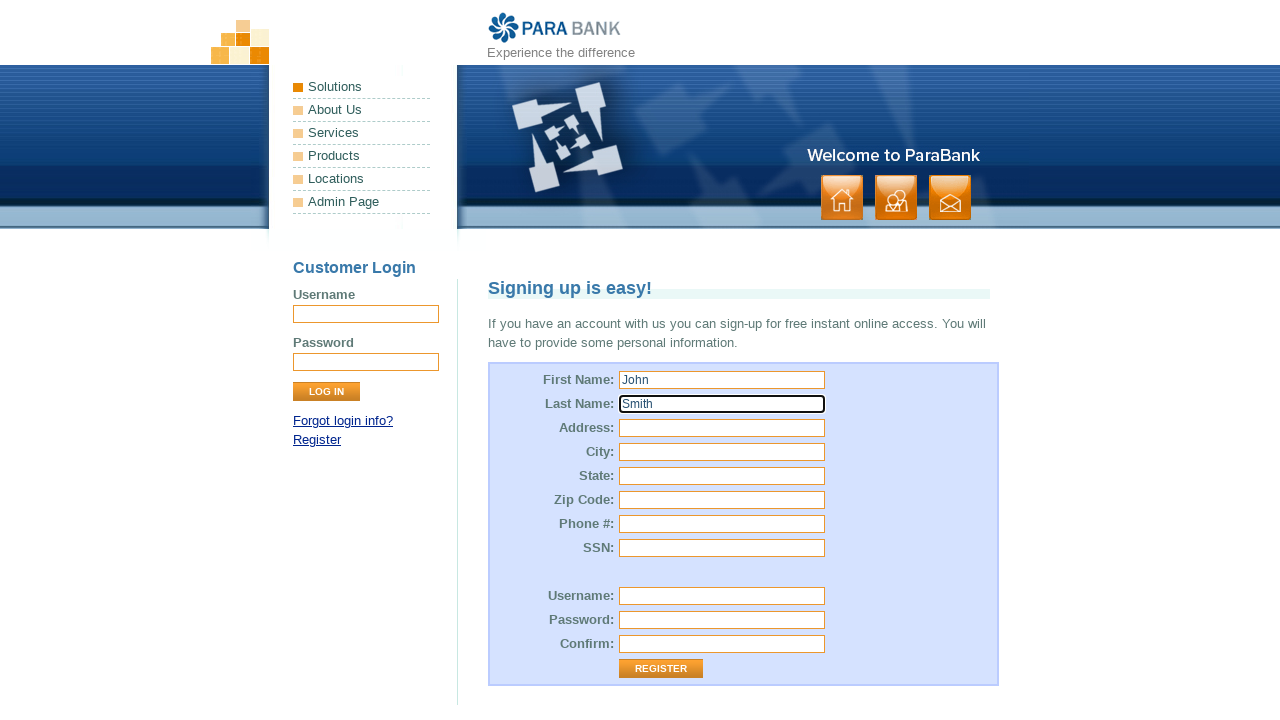

Filled street address field with '123 Main Street' on //input[@id='customer.address.street']
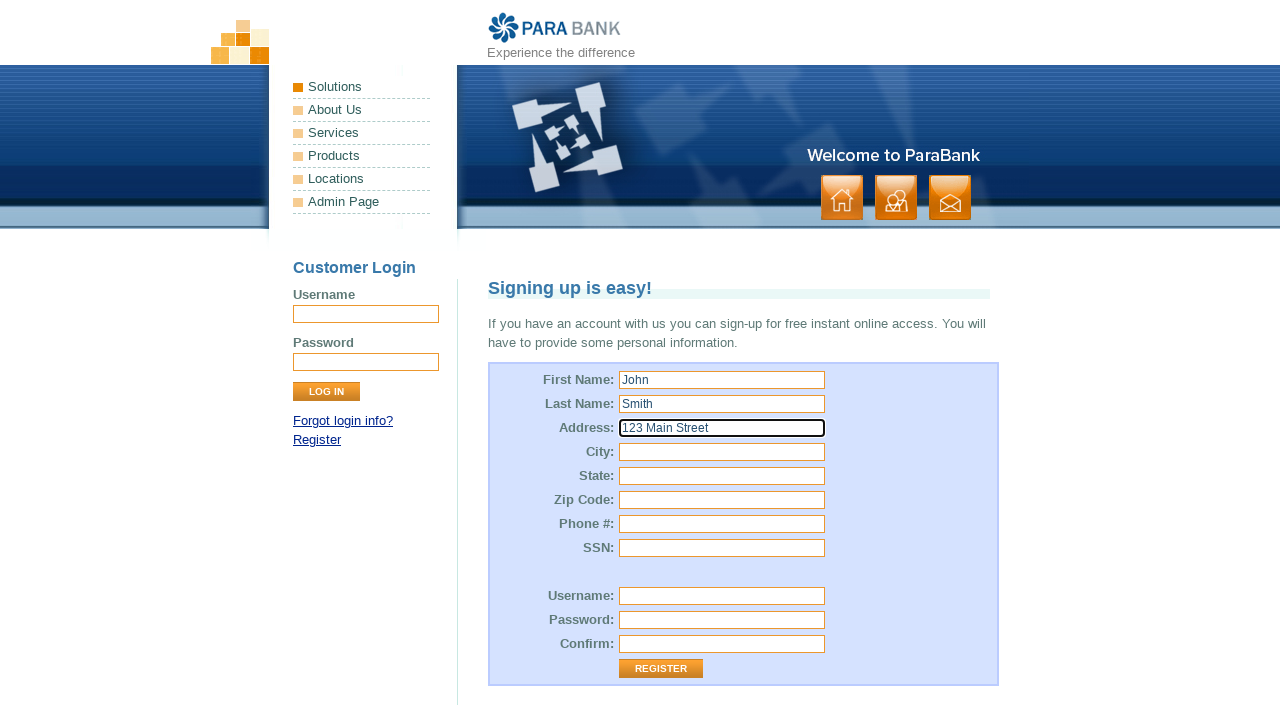

Filled city field with 'Springfield' on //input[@id='customer.address.city']
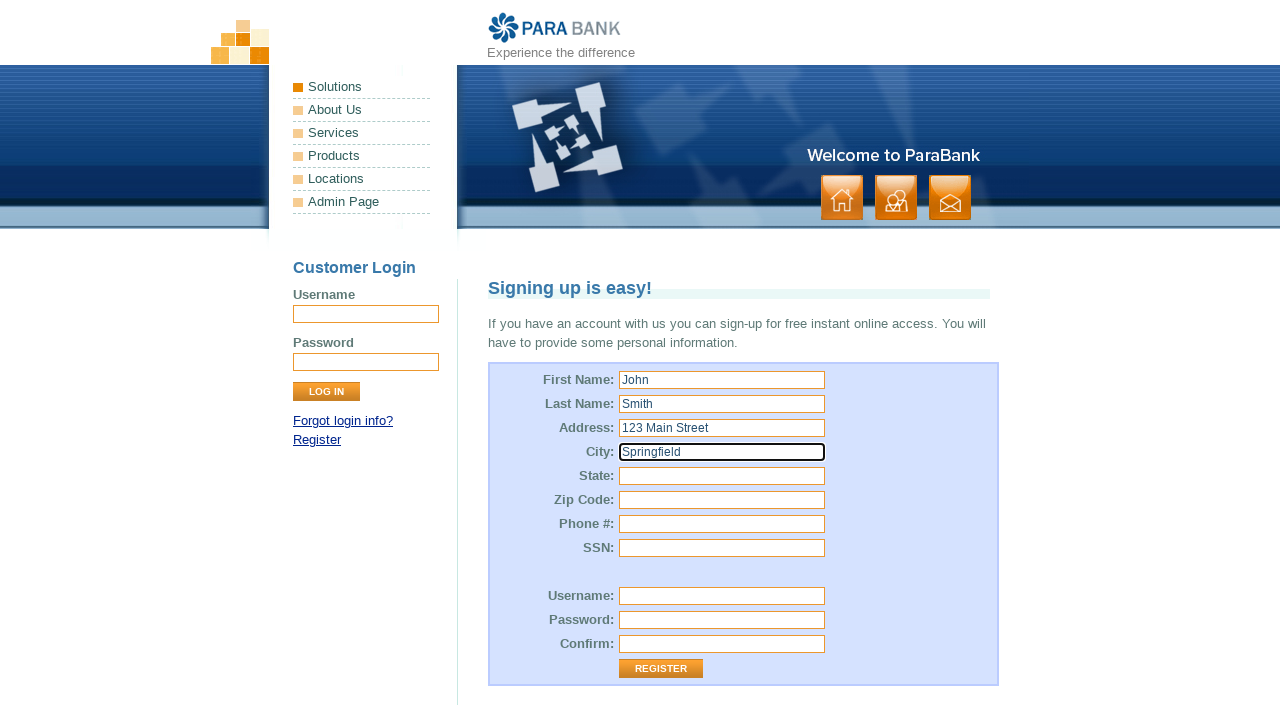

Filled state field with 'IL' on //input[@id='customer.address.state']
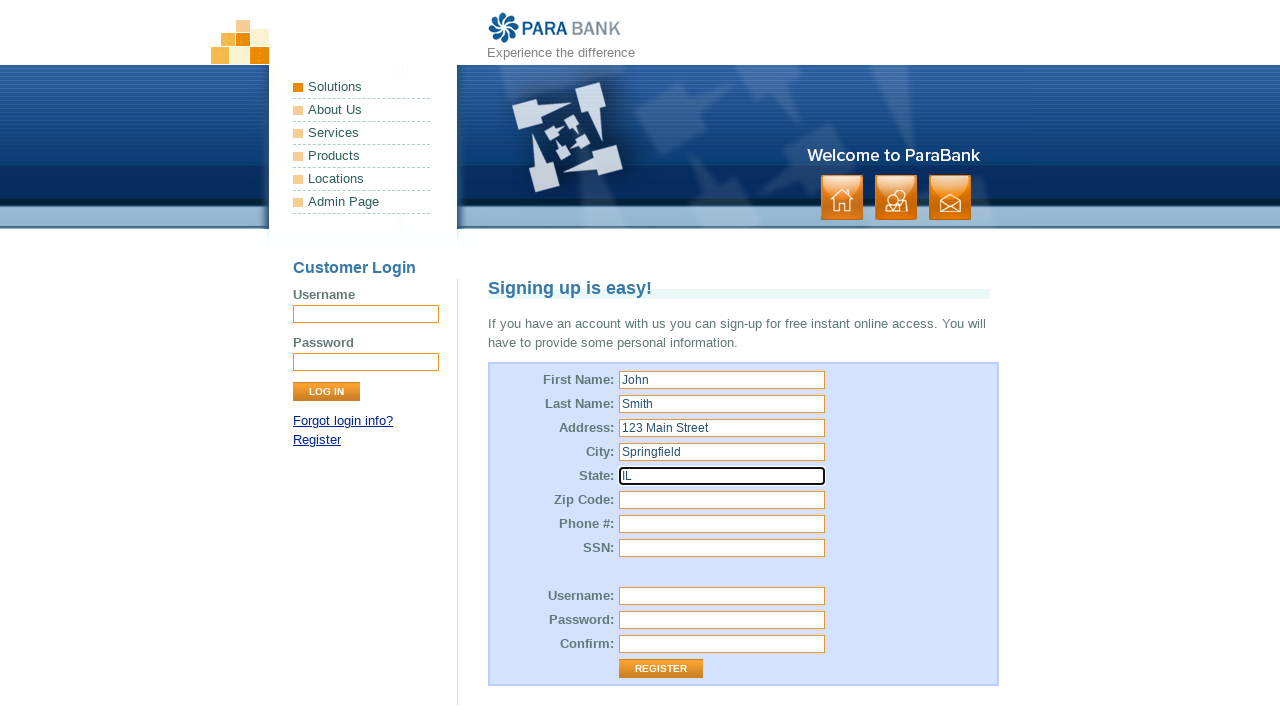

Filled zip code field with '62701' on //input[@id='customer.address.zipCode']
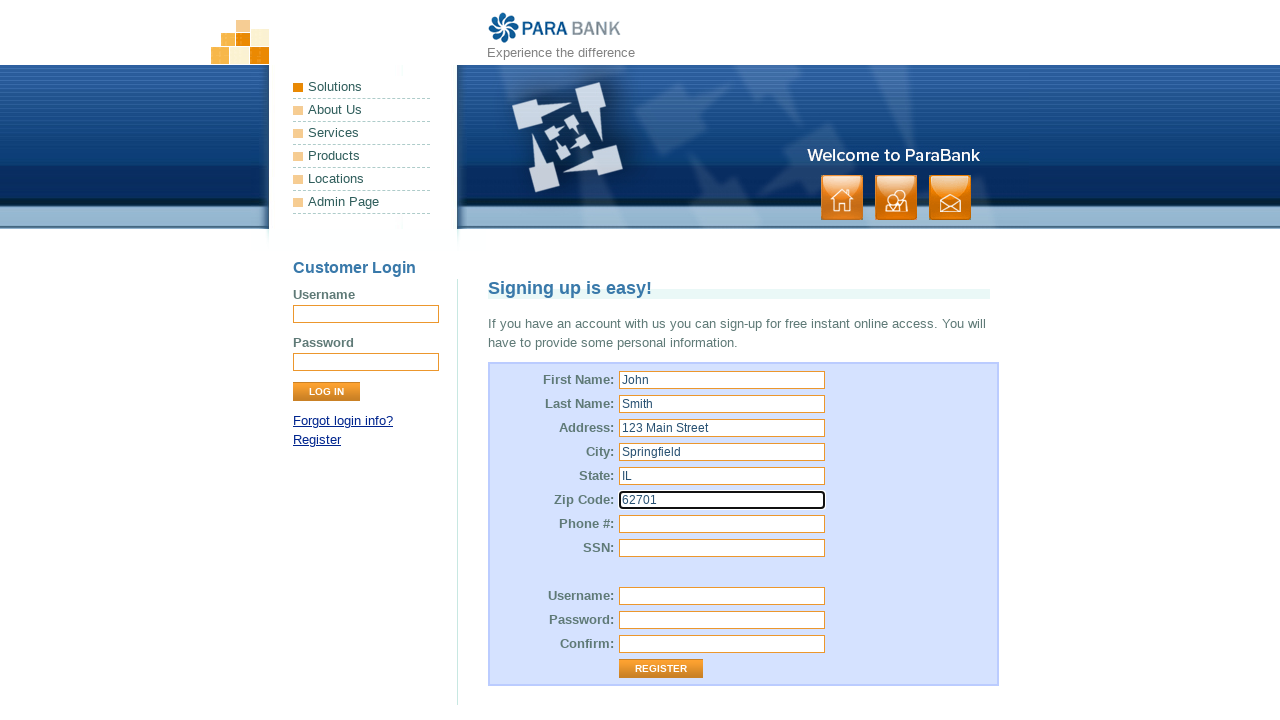

Filled phone number field with '555-123-4567' on //input[@id='customer.phoneNumber']
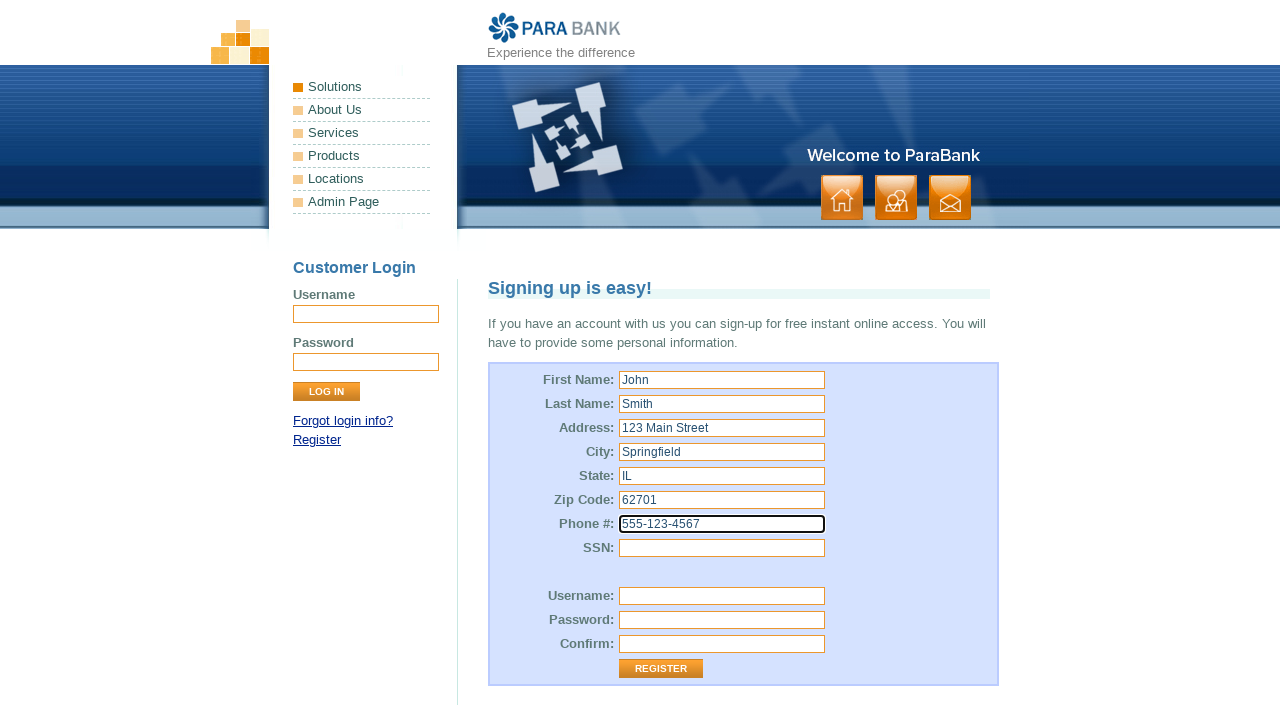

Filled SSN field with '123-45-6789' on //input[@id='customer.ssn']
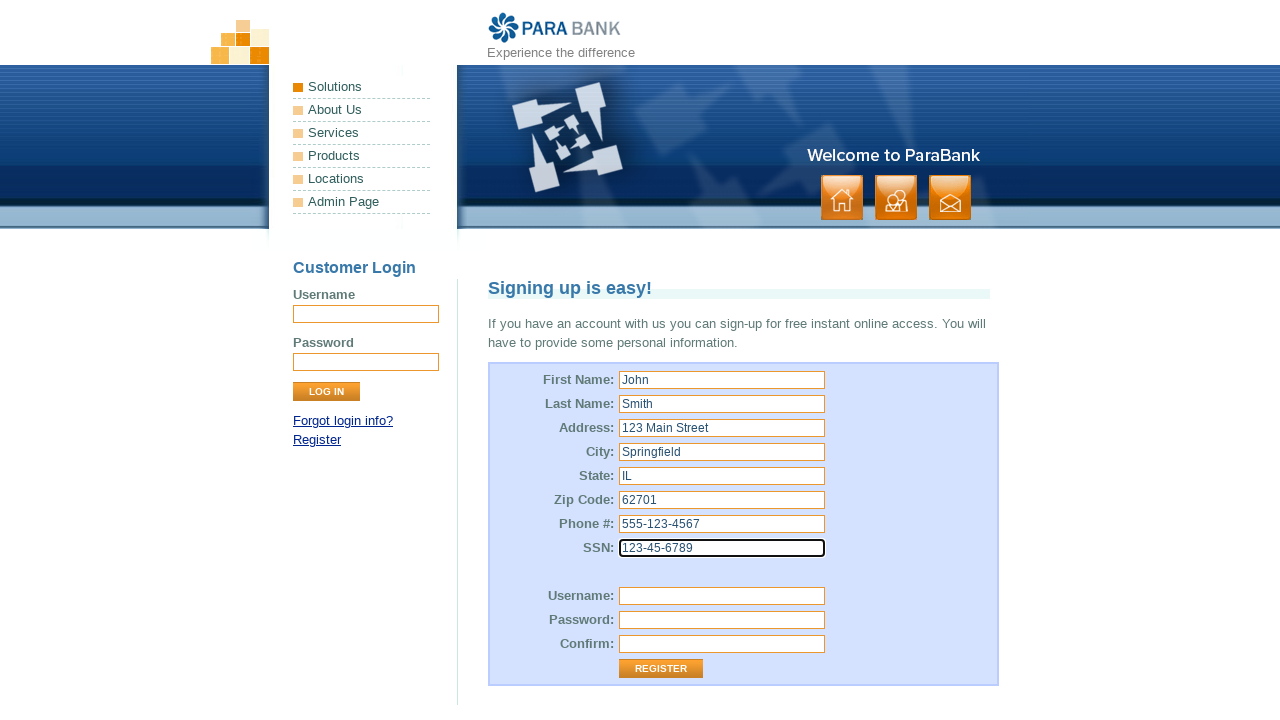

Filled username field with 'testuser2024' on //input[@id='customer.username']
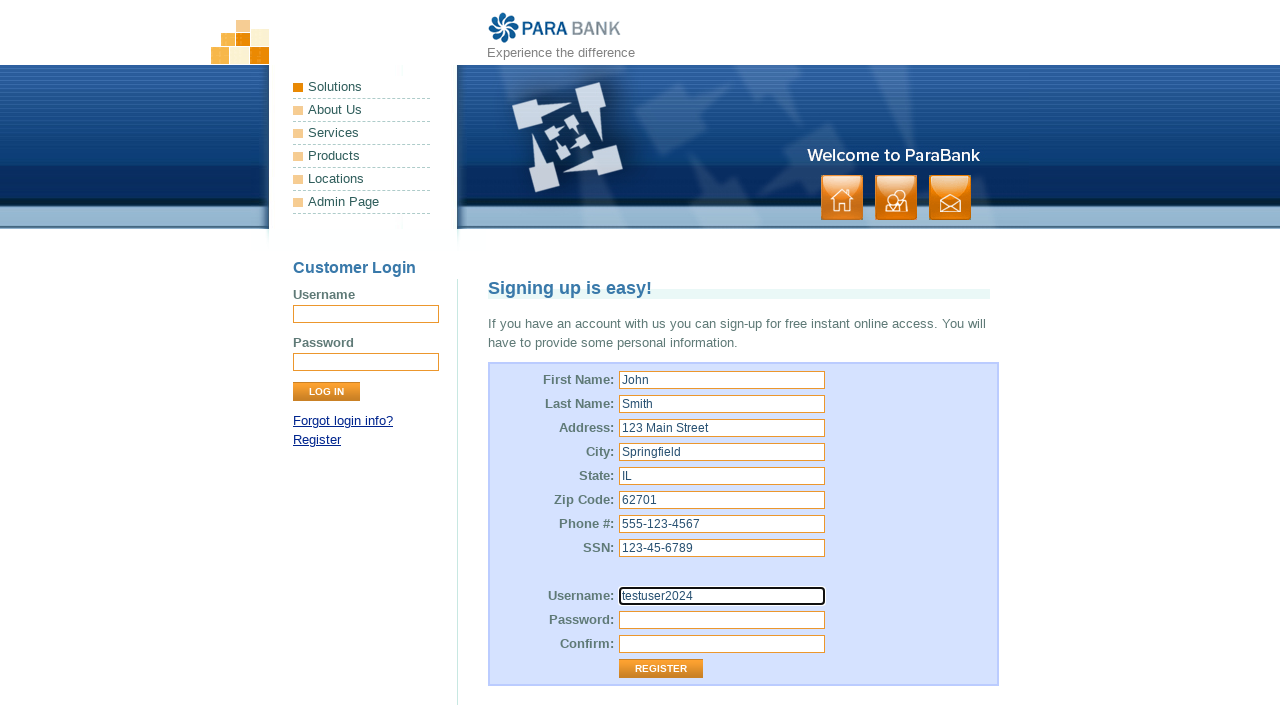

Filled password field with 'SecurePass123' on //input[@id='customer.password']
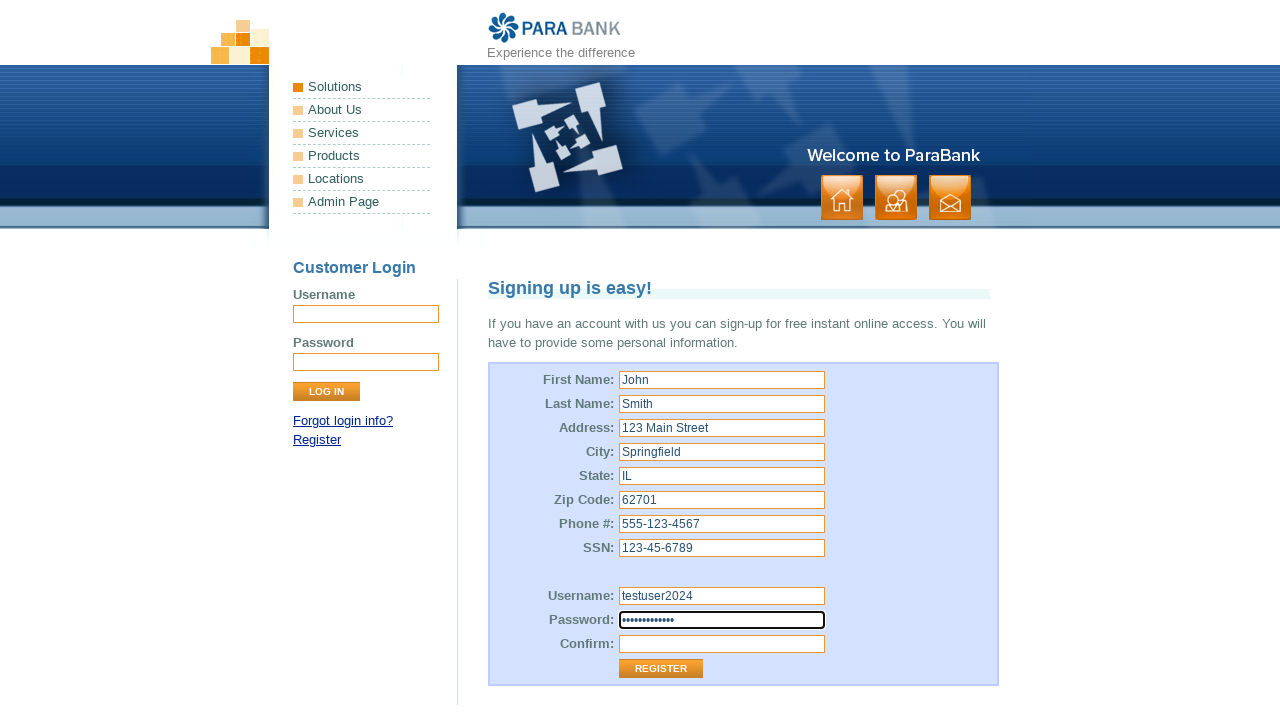

Filled repeated password field with 'SecurePass123' on //input[@id='repeatedPassword']
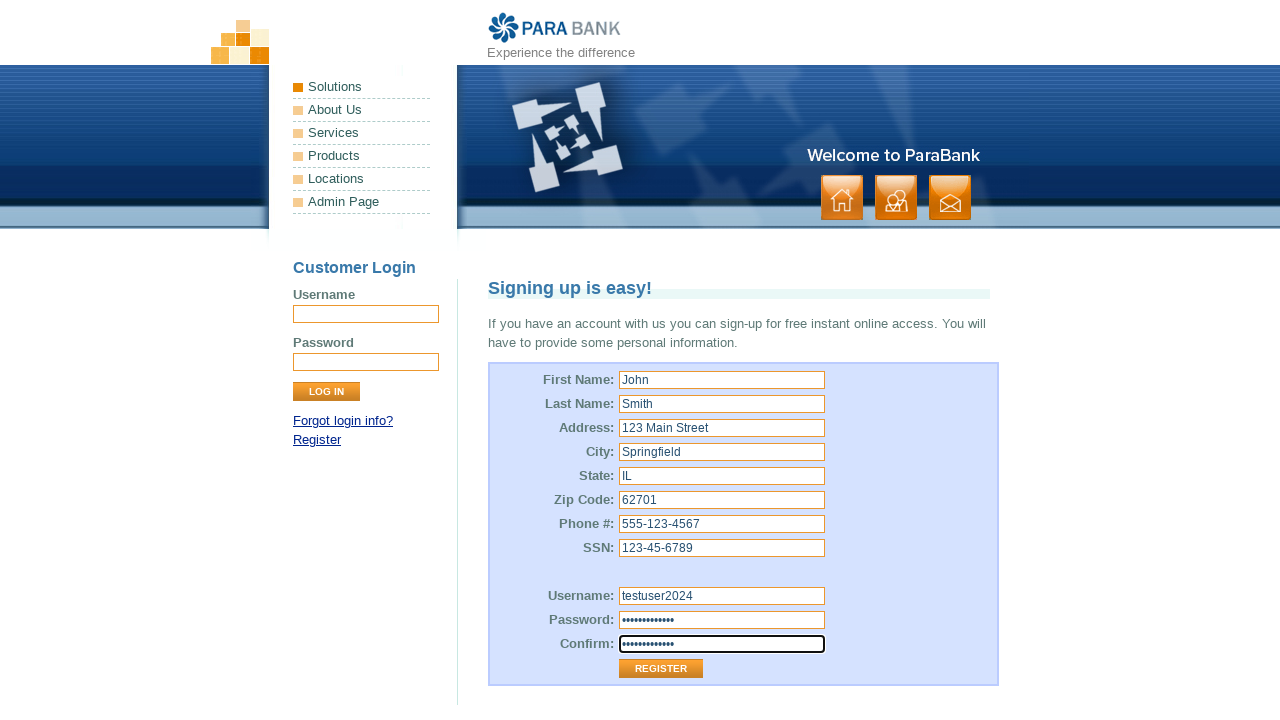

Clicked Register button to submit the registration form at (661, 669) on xpath=//input[@type='submit' and @value='Register']
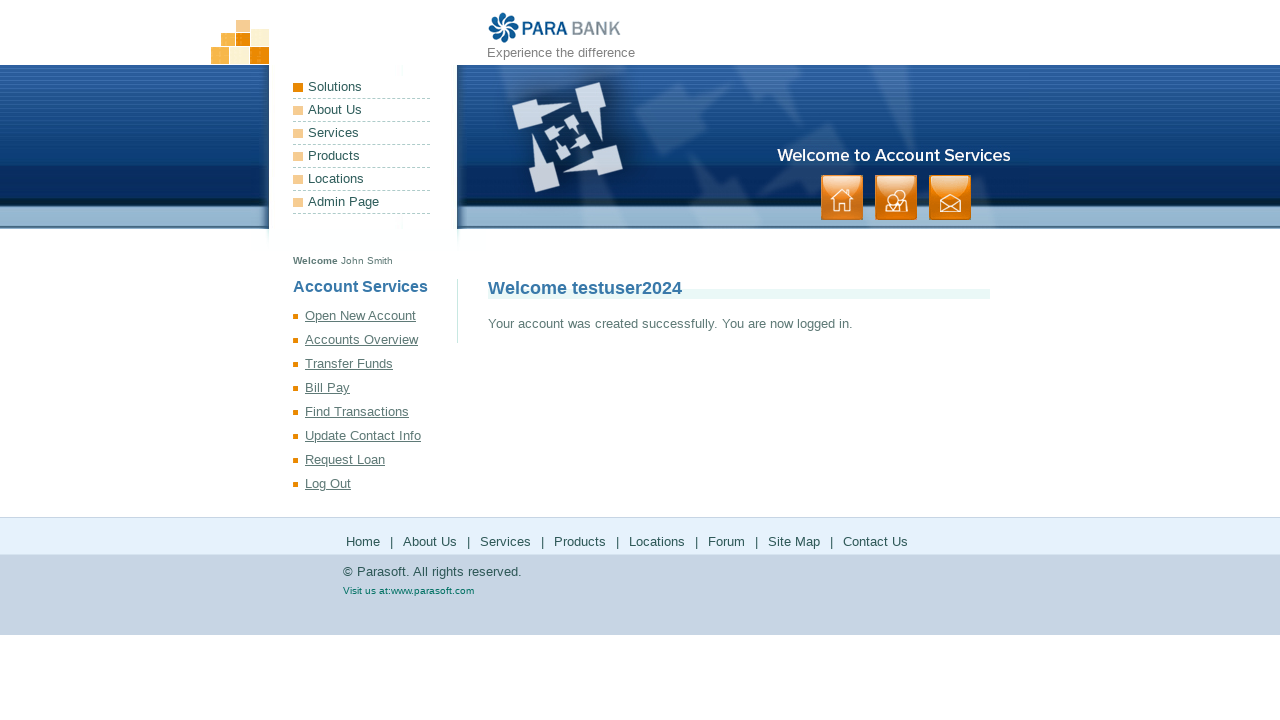

Registration success message appeared
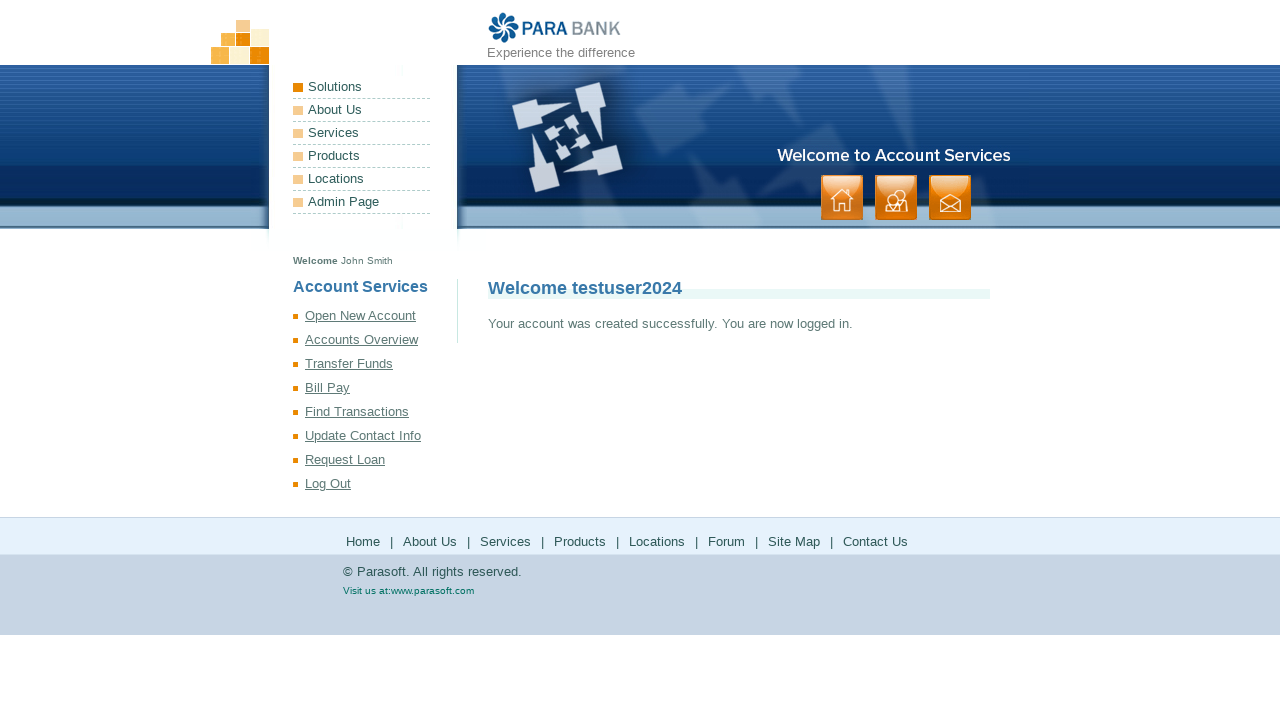

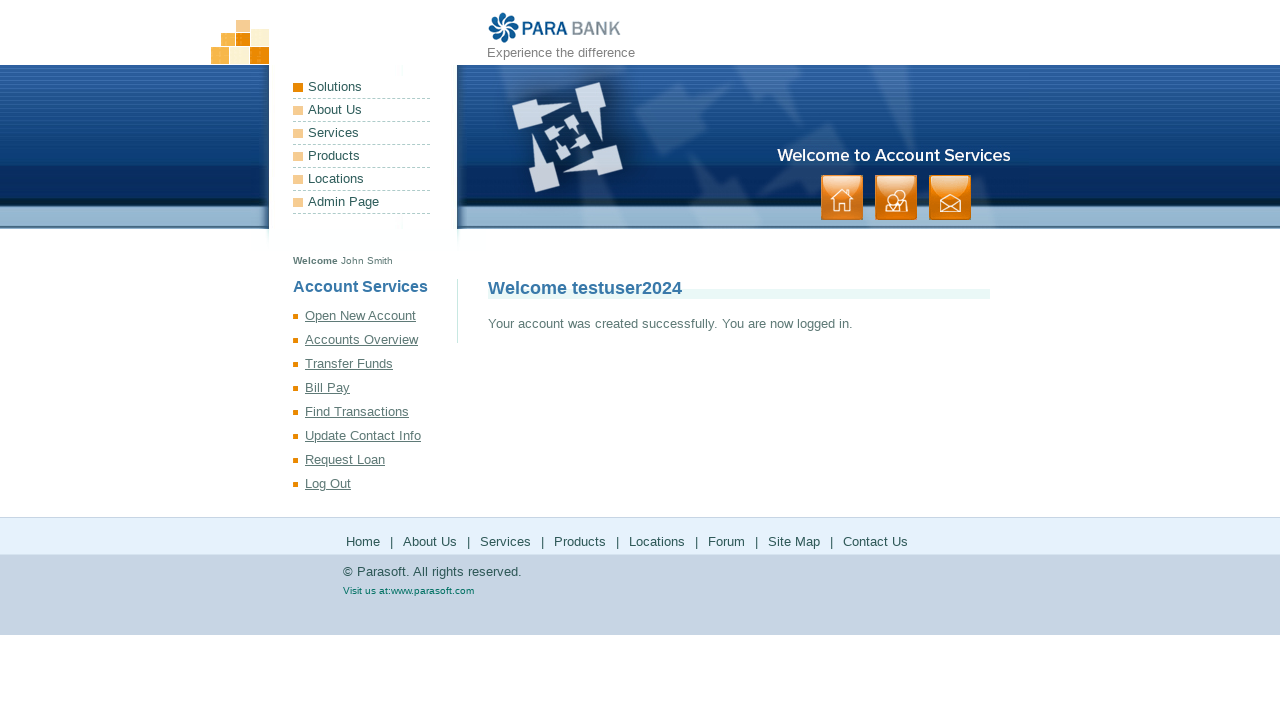